Tests filtering to display only active (uncompleted) todo items

Starting URL: https://demo.playwright.dev/todomvc

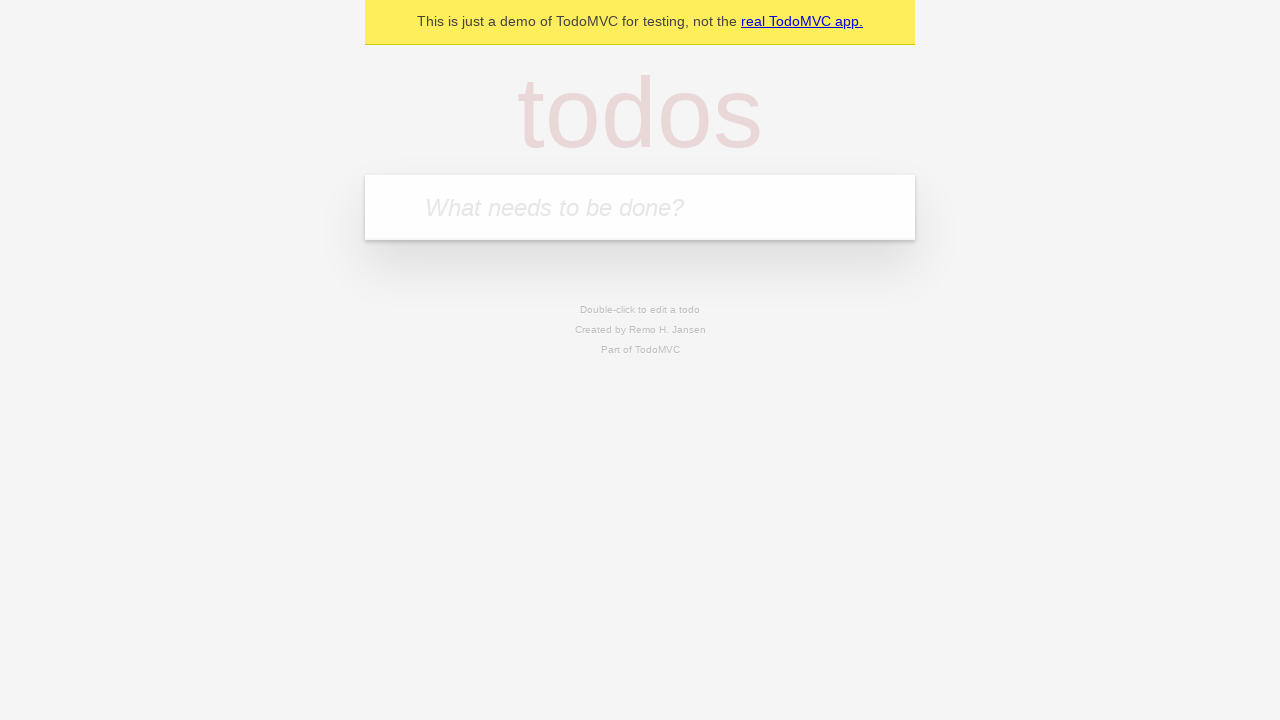

Navigated to TodoMVC application
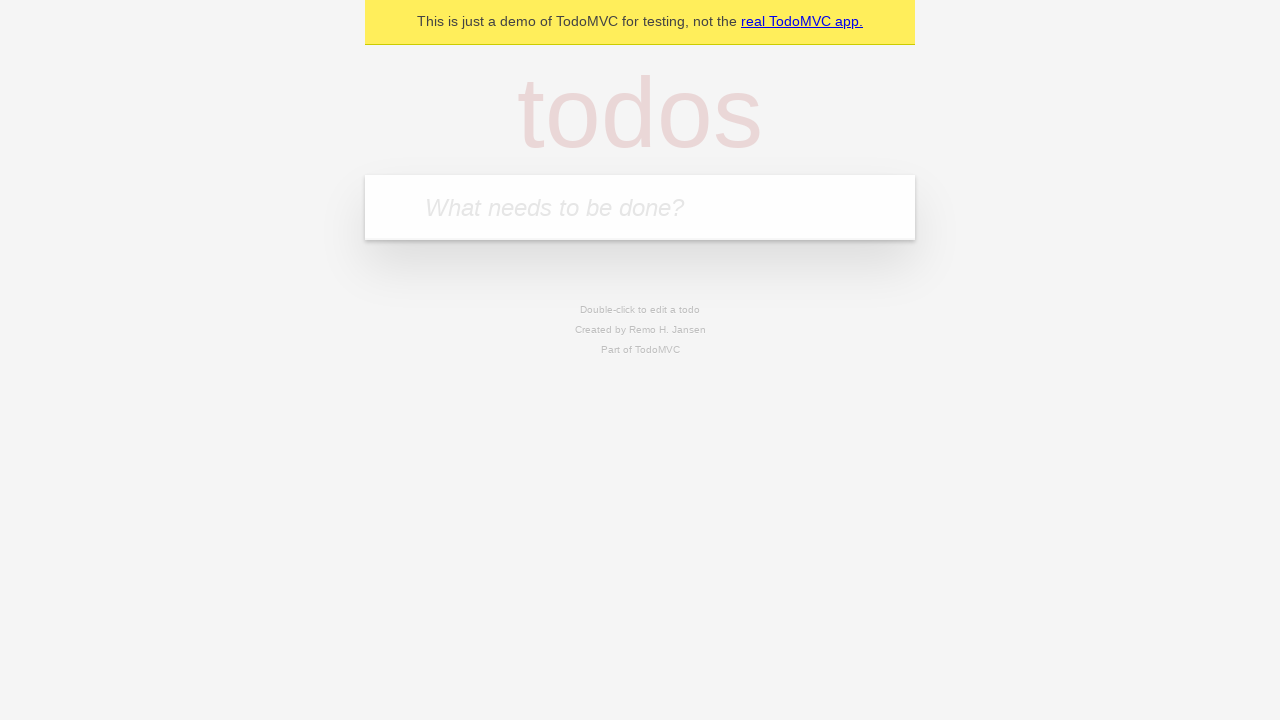

Filled first todo input with 'buy some cheese' on internal:attr=[placeholder="What needs to be done?"i]
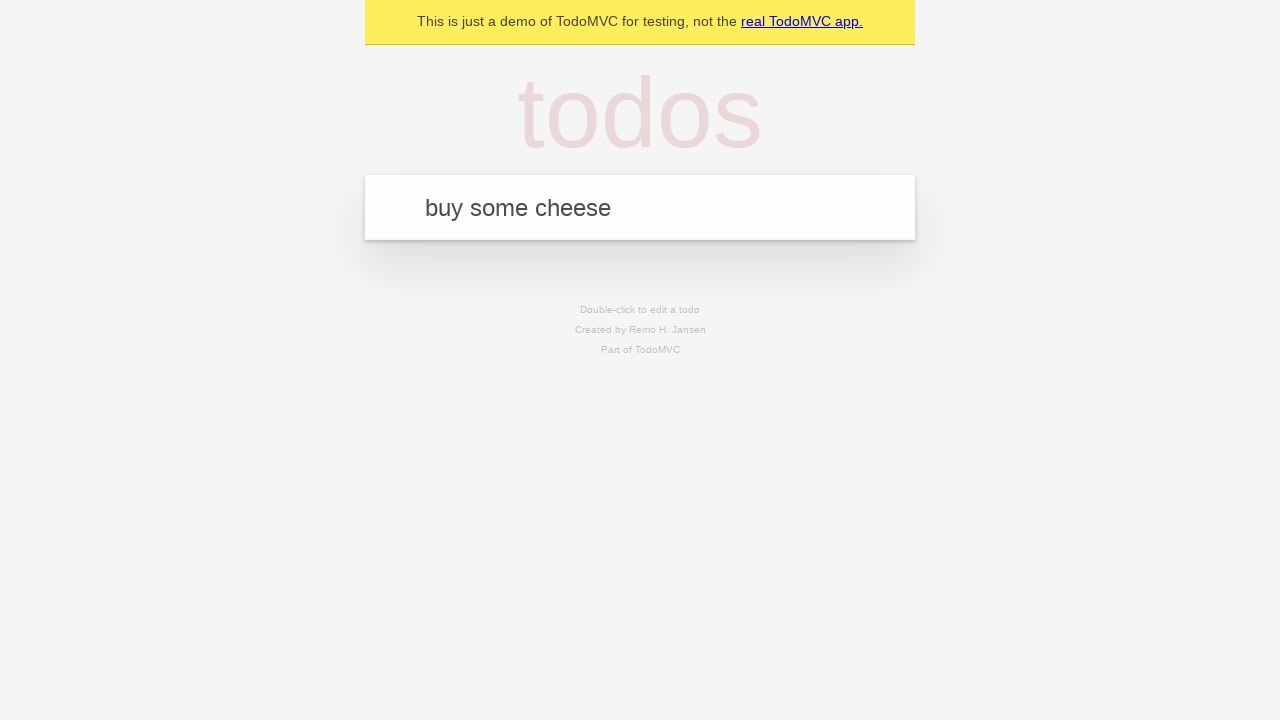

Pressed Enter to create first todo item on internal:attr=[placeholder="What needs to be done?"i]
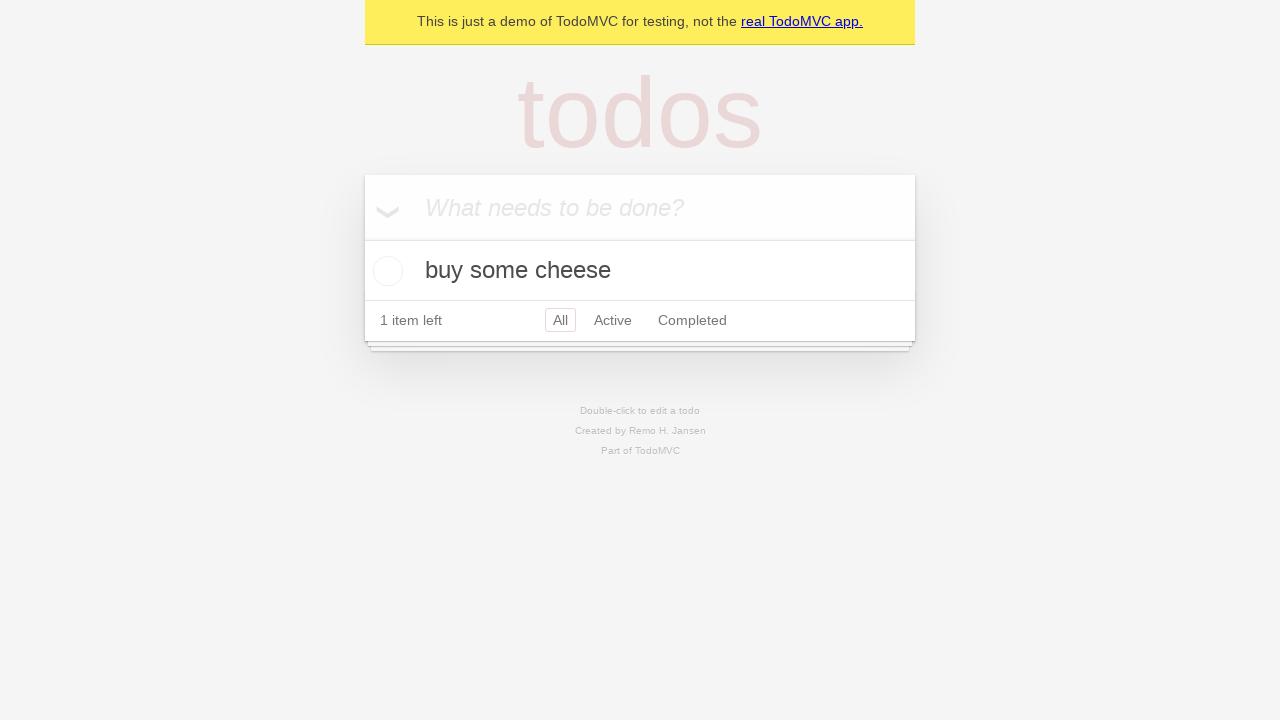

Filled second todo input with 'feed the cat' on internal:attr=[placeholder="What needs to be done?"i]
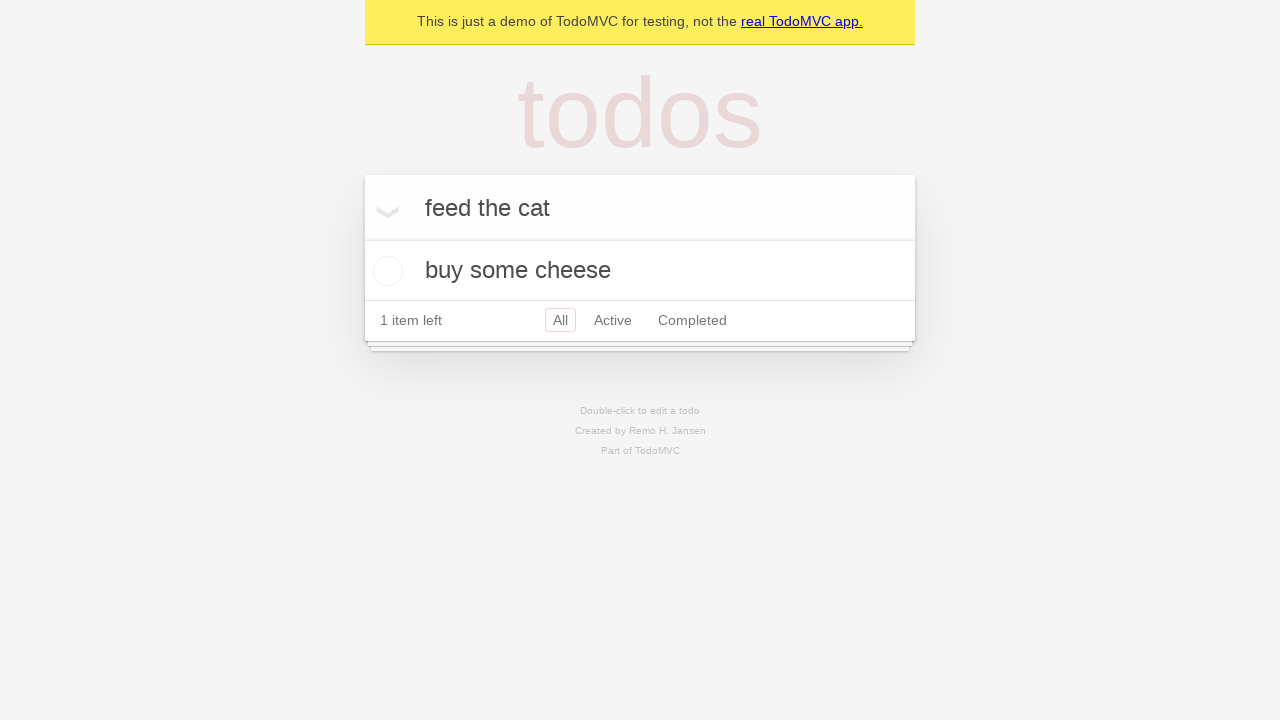

Pressed Enter to create second todo item on internal:attr=[placeholder="What needs to be done?"i]
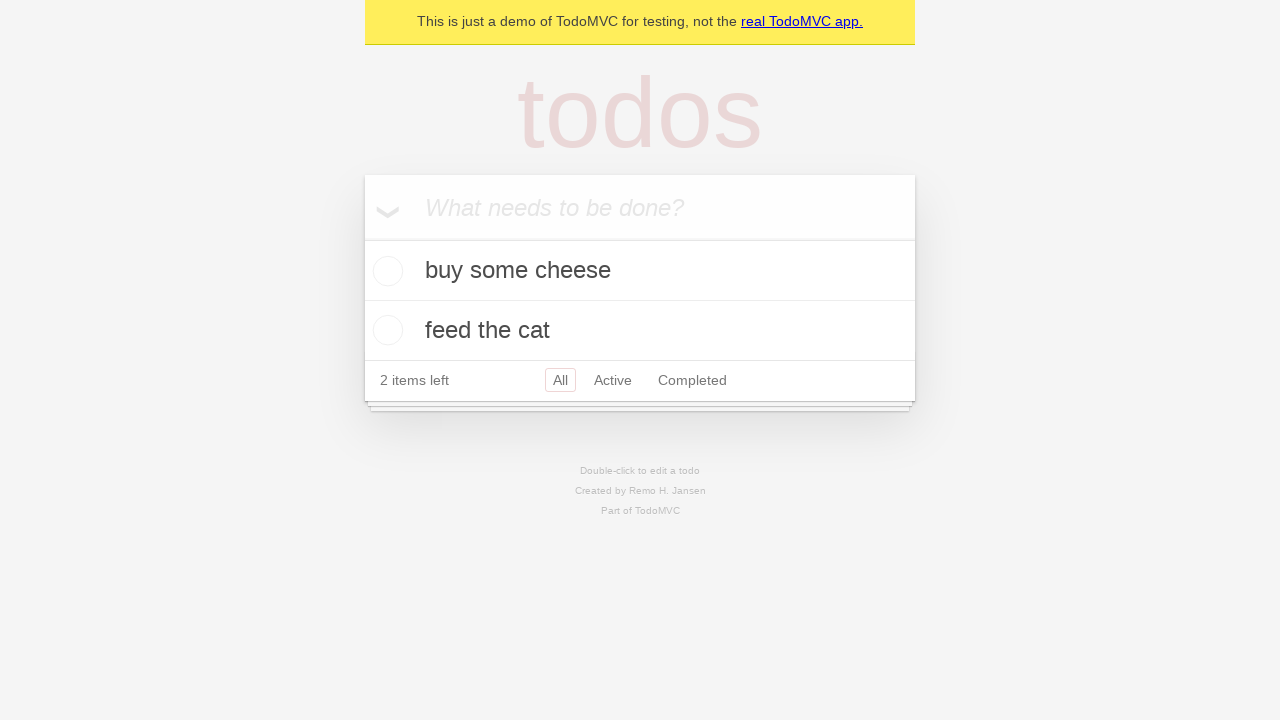

Filled third todo input with 'book a doctors appointment' on internal:attr=[placeholder="What needs to be done?"i]
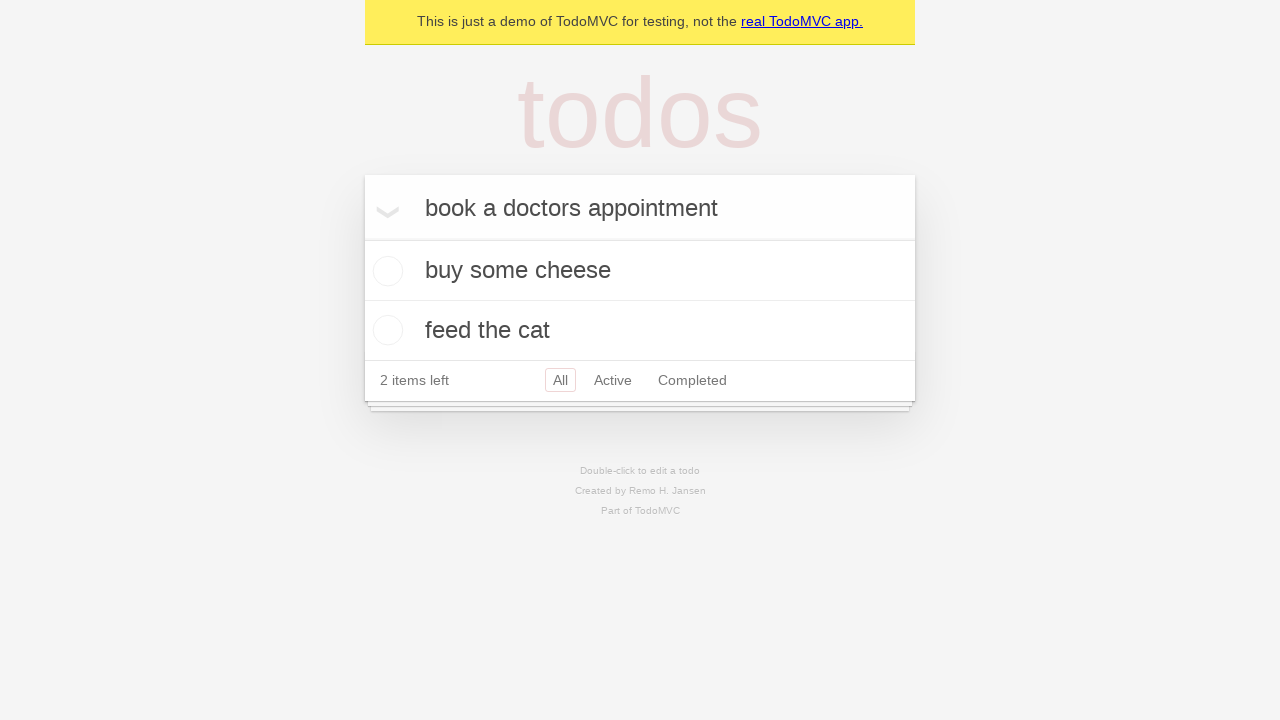

Pressed Enter to create third todo item on internal:attr=[placeholder="What needs to be done?"i]
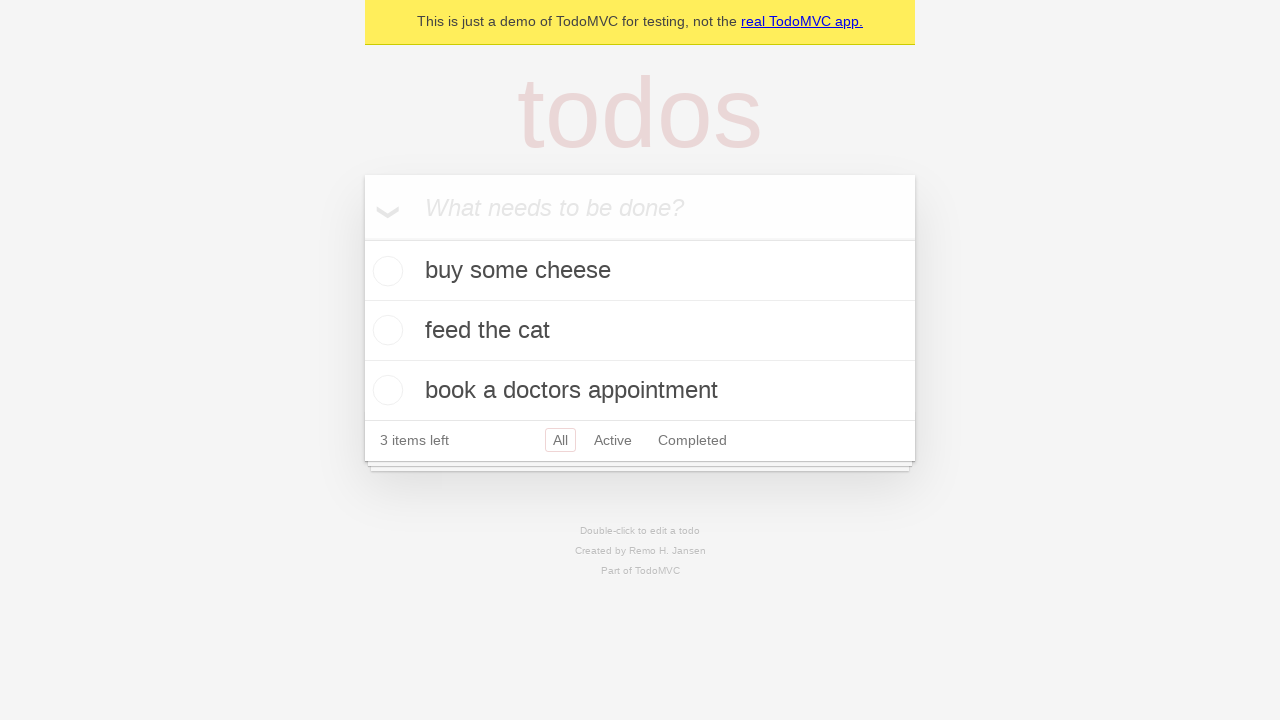

Checked the second todo item ('feed the cat') to mark it as completed at (385, 330) on internal:testid=[data-testid="todo-item"s] >> nth=1 >> internal:role=checkbox
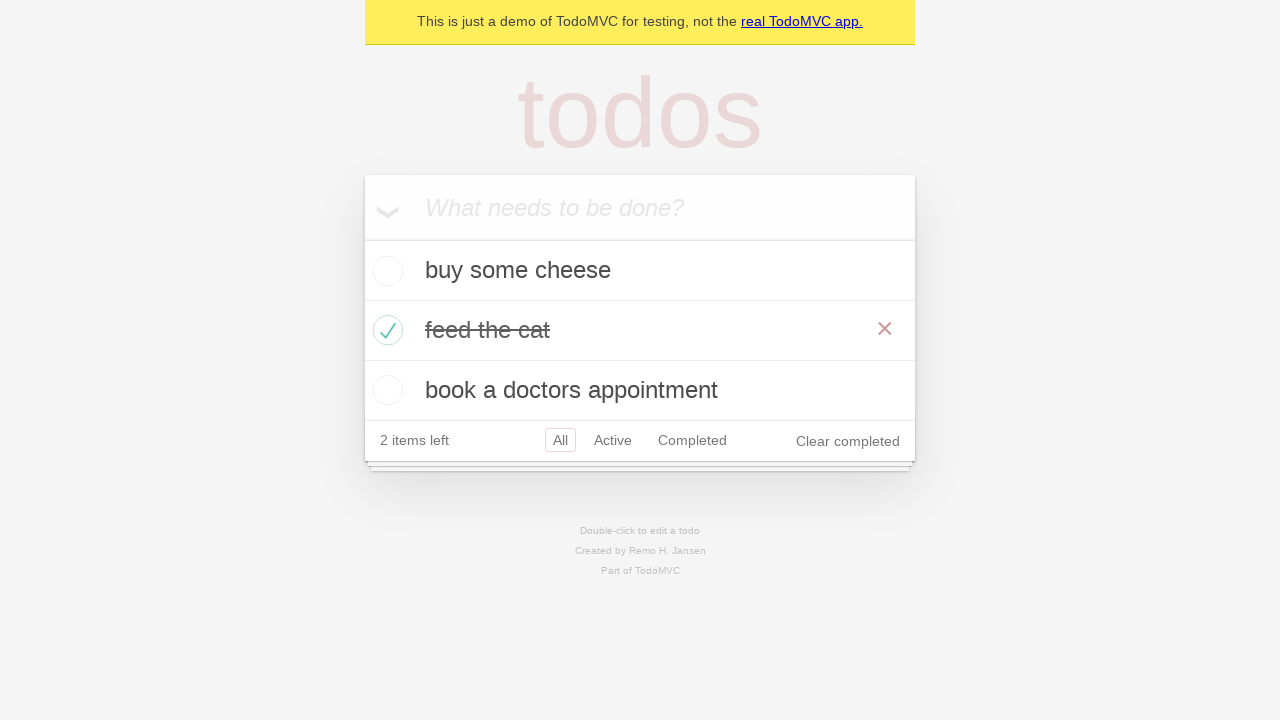

Clicked 'Active' filter to display only uncompleted todo items at (613, 440) on internal:role=link[name="Active"i]
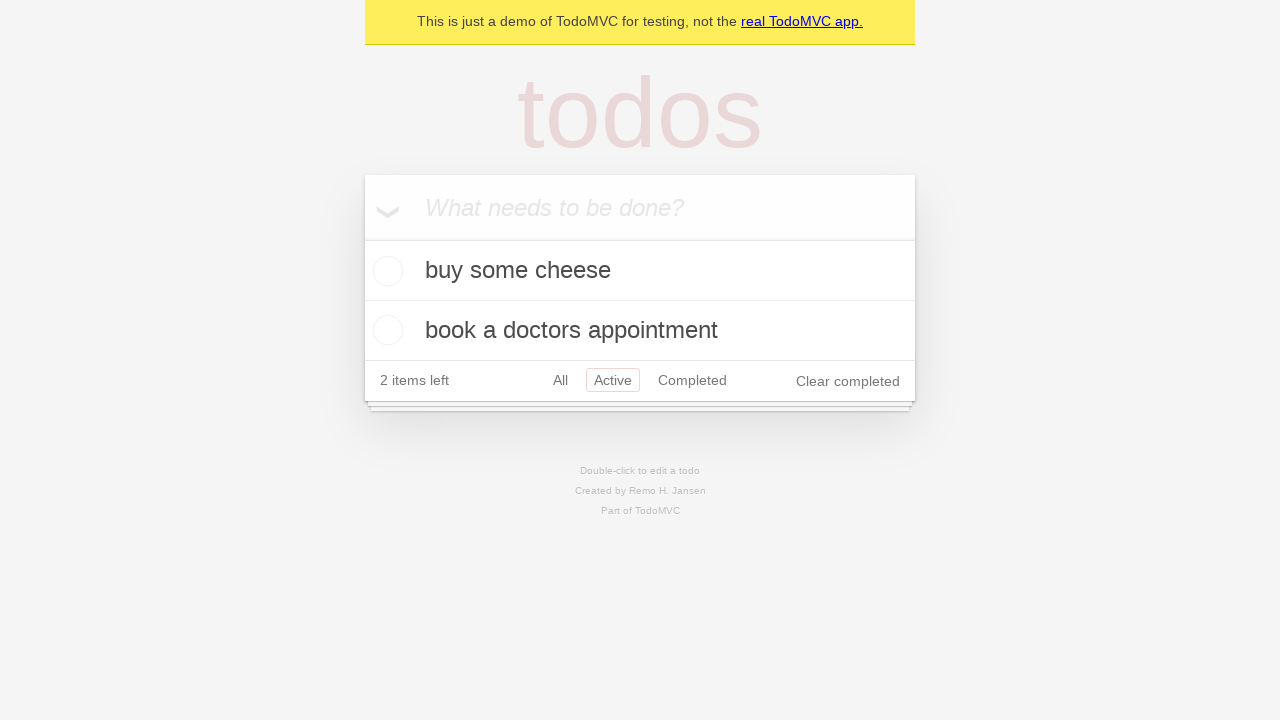

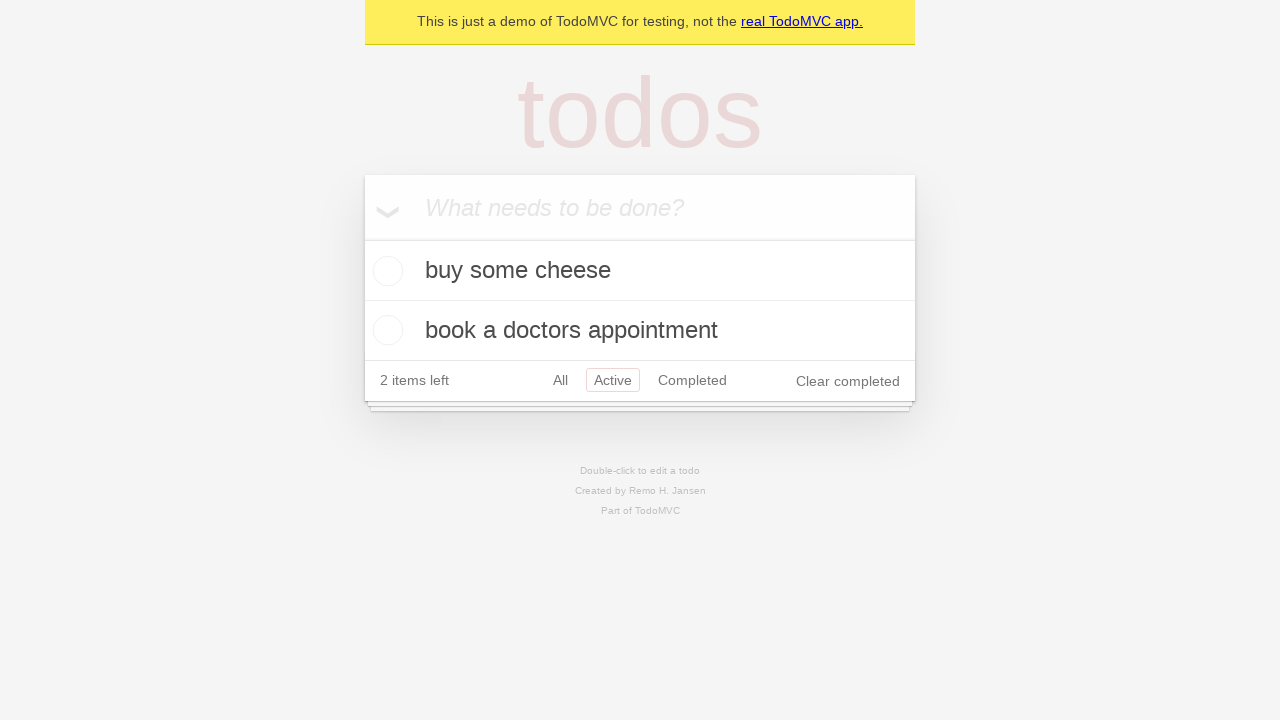